Tests that clicking Clear completed removes completed items from the list

Starting URL: https://demo.playwright.dev/todomvc

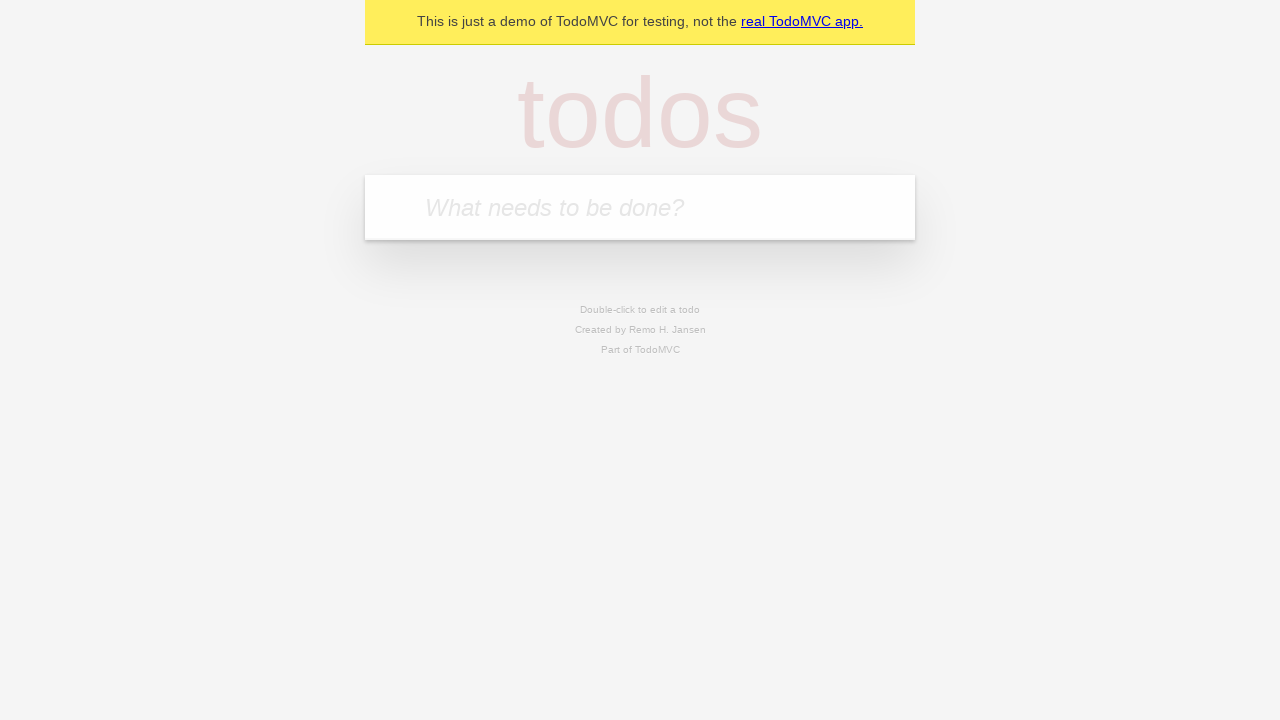

Filled todo input with 'buy some cheese' on internal:attr=[placeholder="What needs to be done?"i]
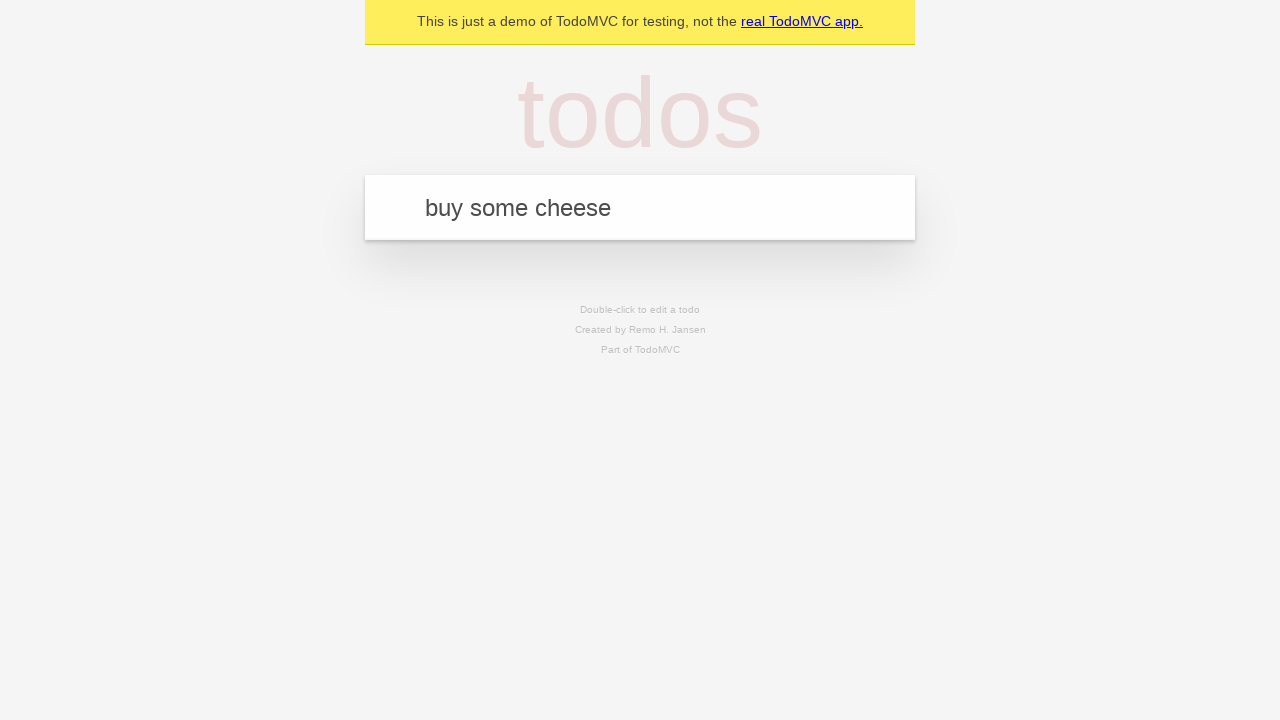

Pressed Enter to add first todo item on internal:attr=[placeholder="What needs to be done?"i]
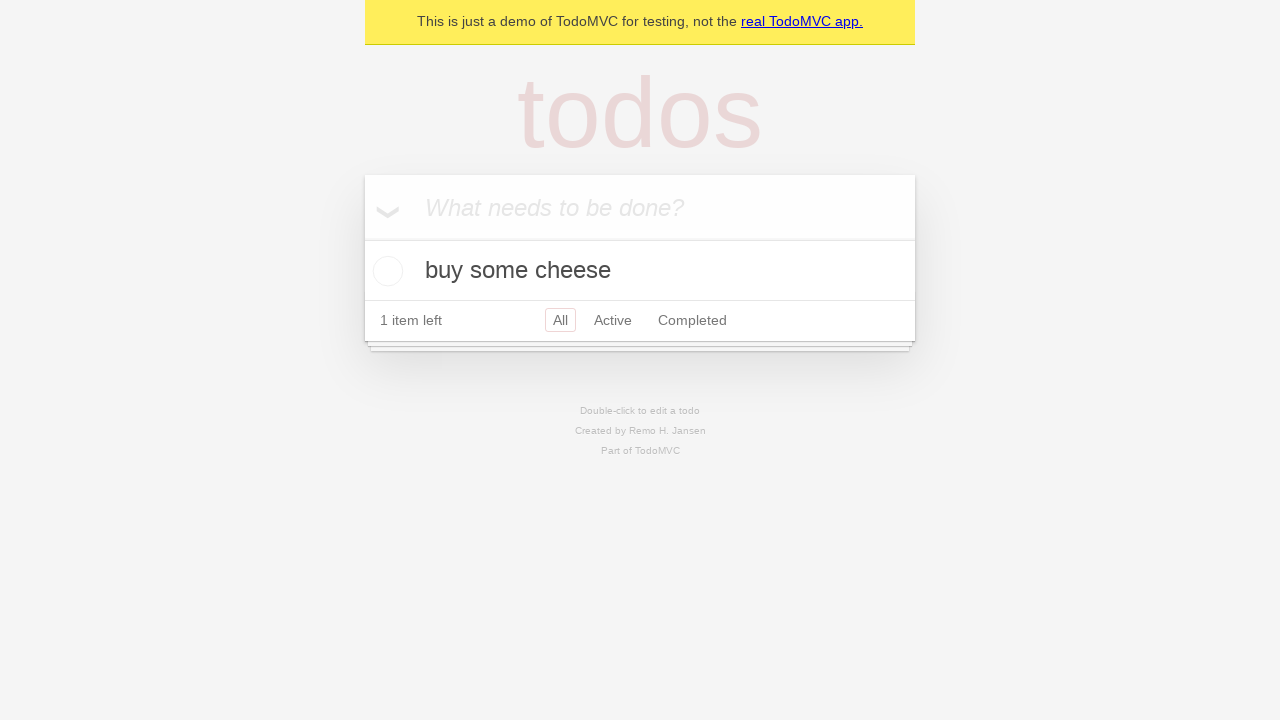

Filled todo input with 'feed the cat' on internal:attr=[placeholder="What needs to be done?"i]
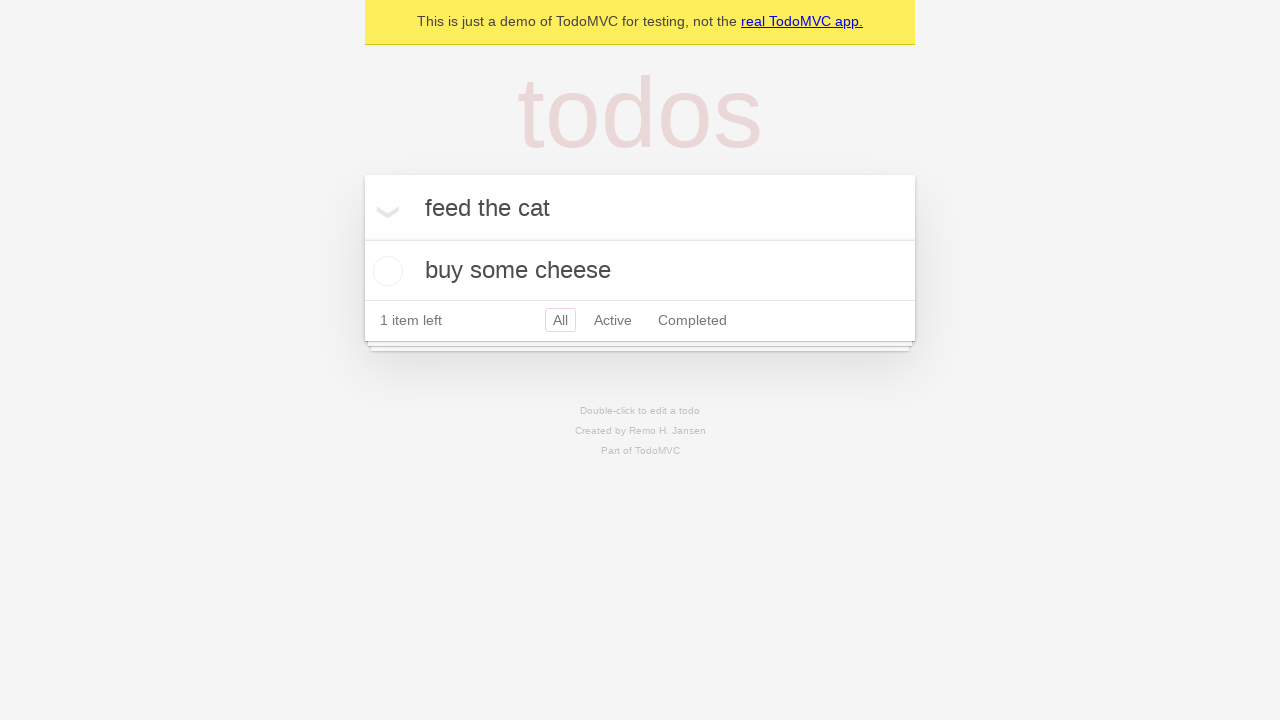

Pressed Enter to add second todo item on internal:attr=[placeholder="What needs to be done?"i]
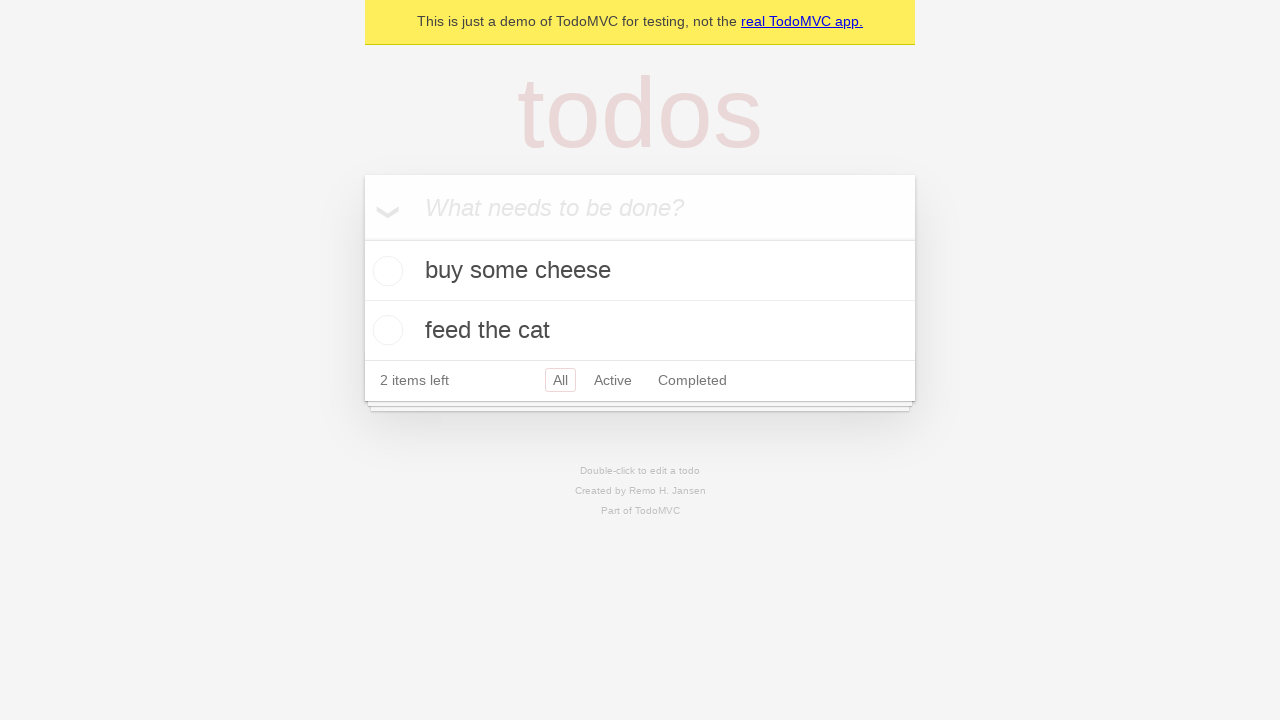

Filled todo input with 'book a doctors appointment' on internal:attr=[placeholder="What needs to be done?"i]
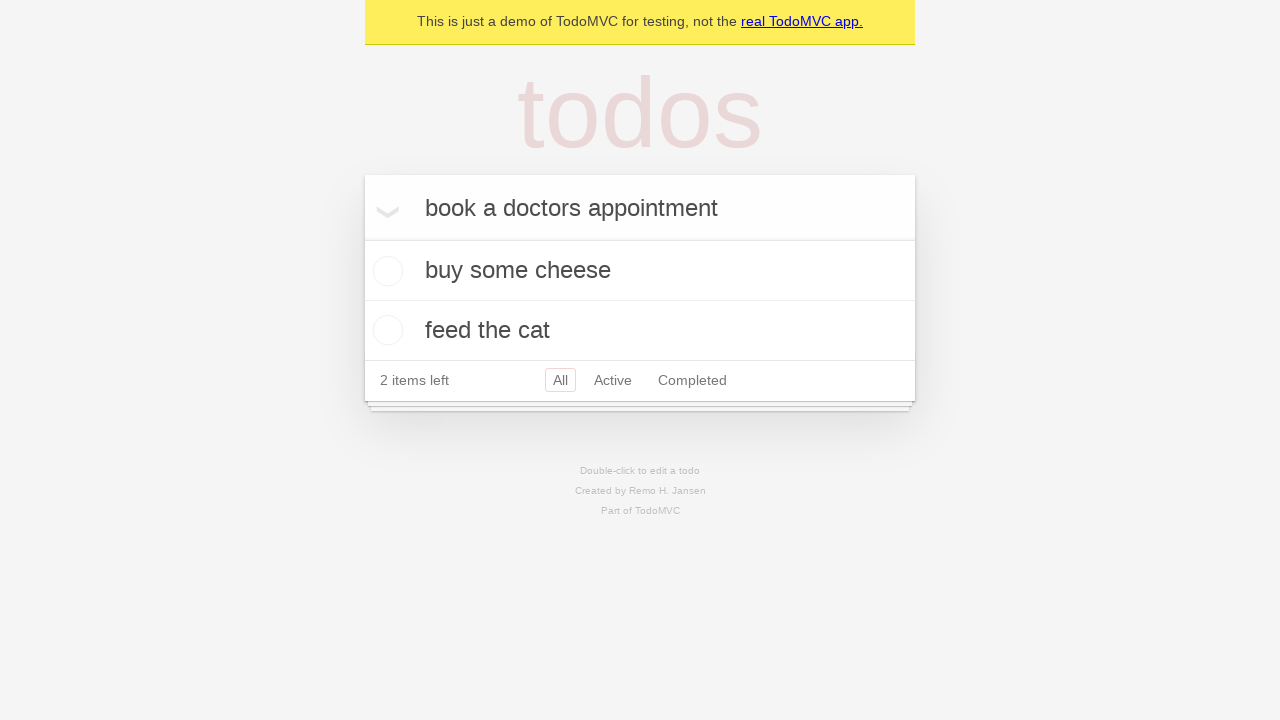

Pressed Enter to add third todo item on internal:attr=[placeholder="What needs to be done?"i]
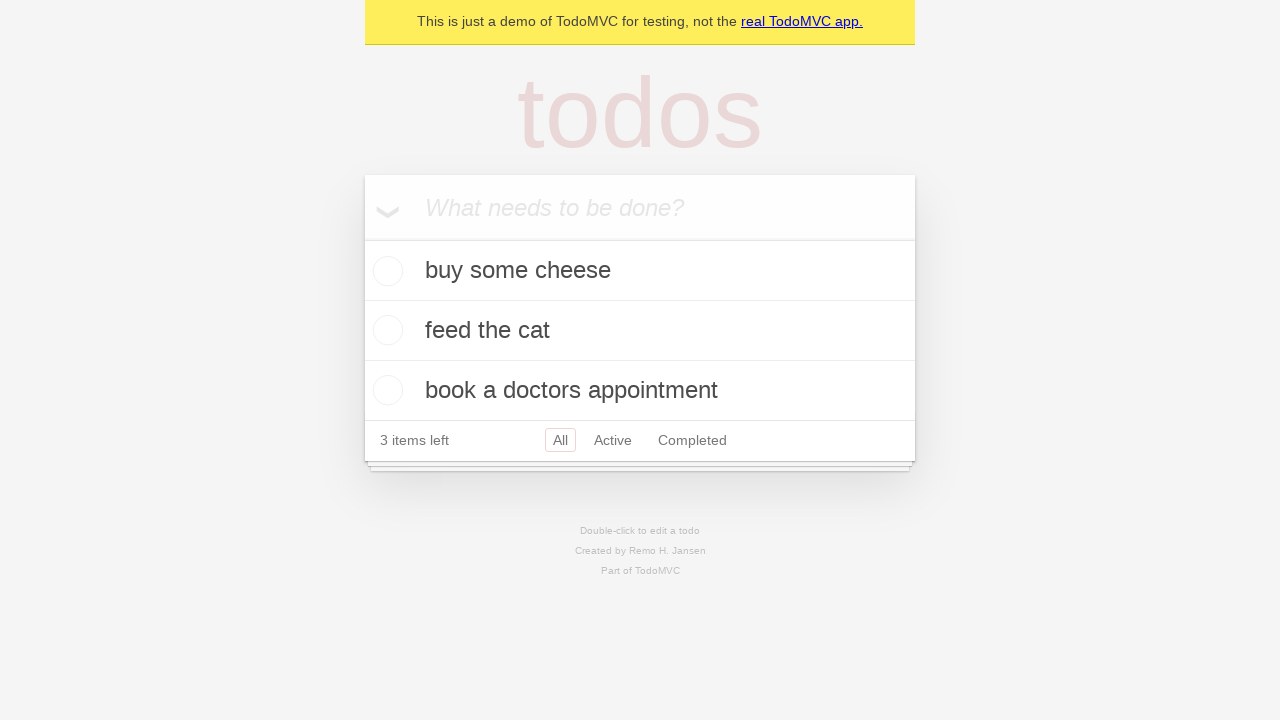

Checked the second todo item checkbox to mark it as completed at (385, 330) on internal:testid=[data-testid="todo-item"s] >> nth=1 >> internal:role=checkbox
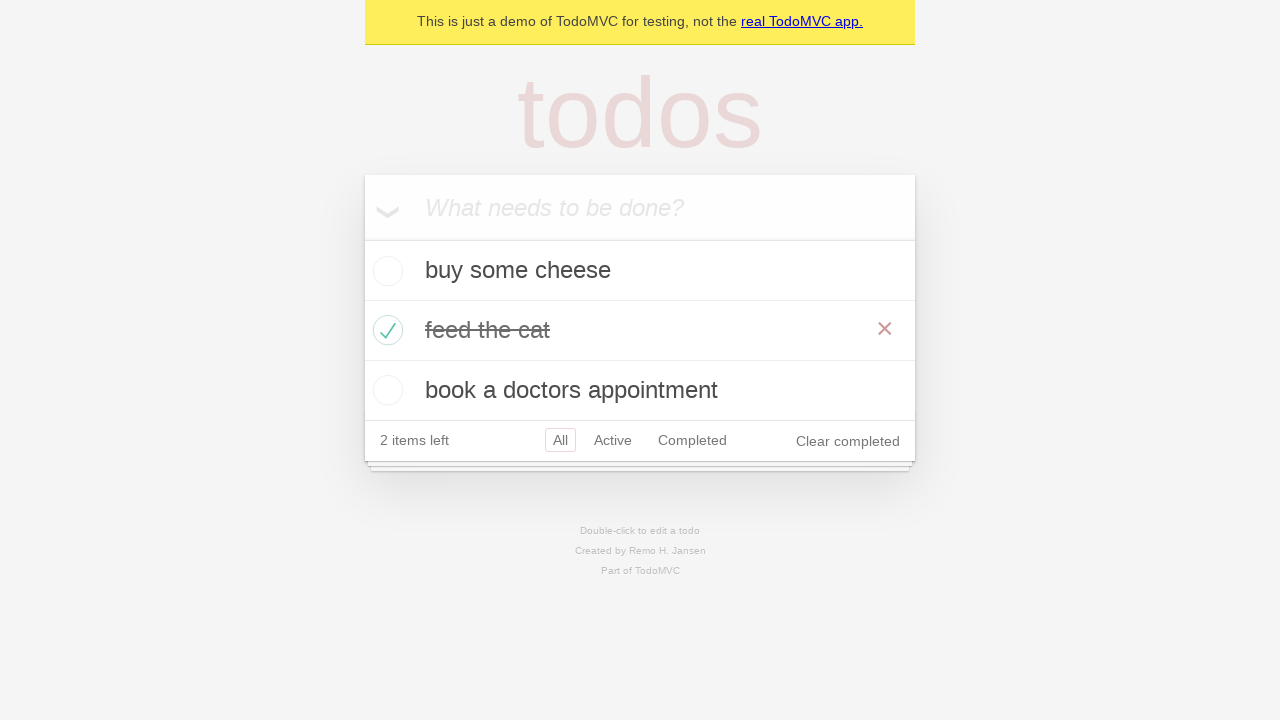

Clicked 'Clear completed' button to remove completed items at (848, 441) on internal:role=button[name="Clear completed"i]
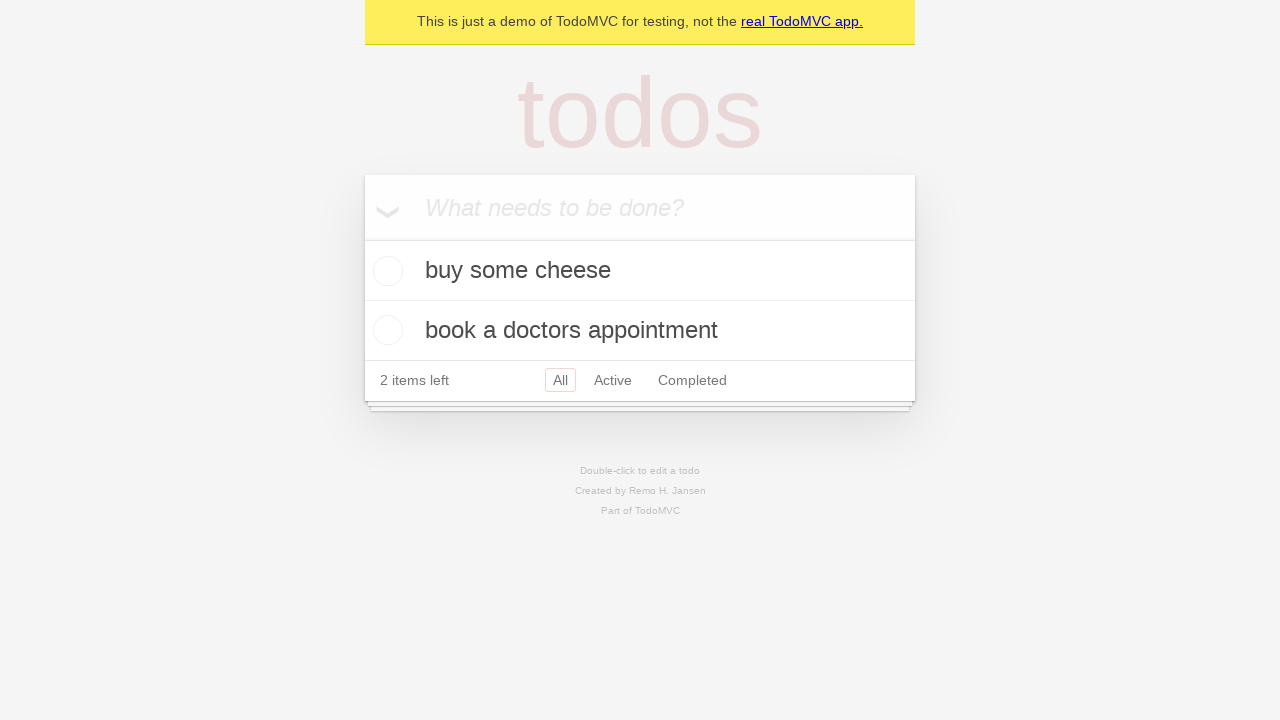

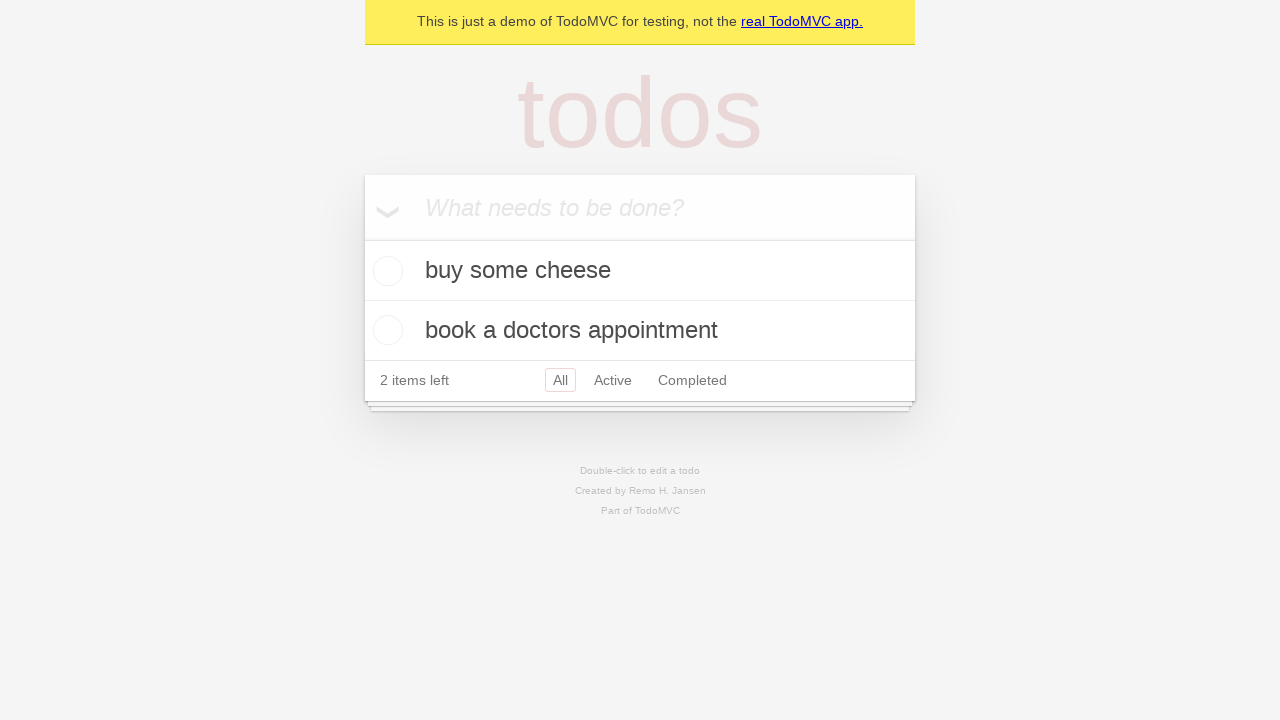